Tests selecting option 2 from a dropdown menu and verifies the selection was successful

Starting URL: https://the-internet.herokuapp.com/dropdown

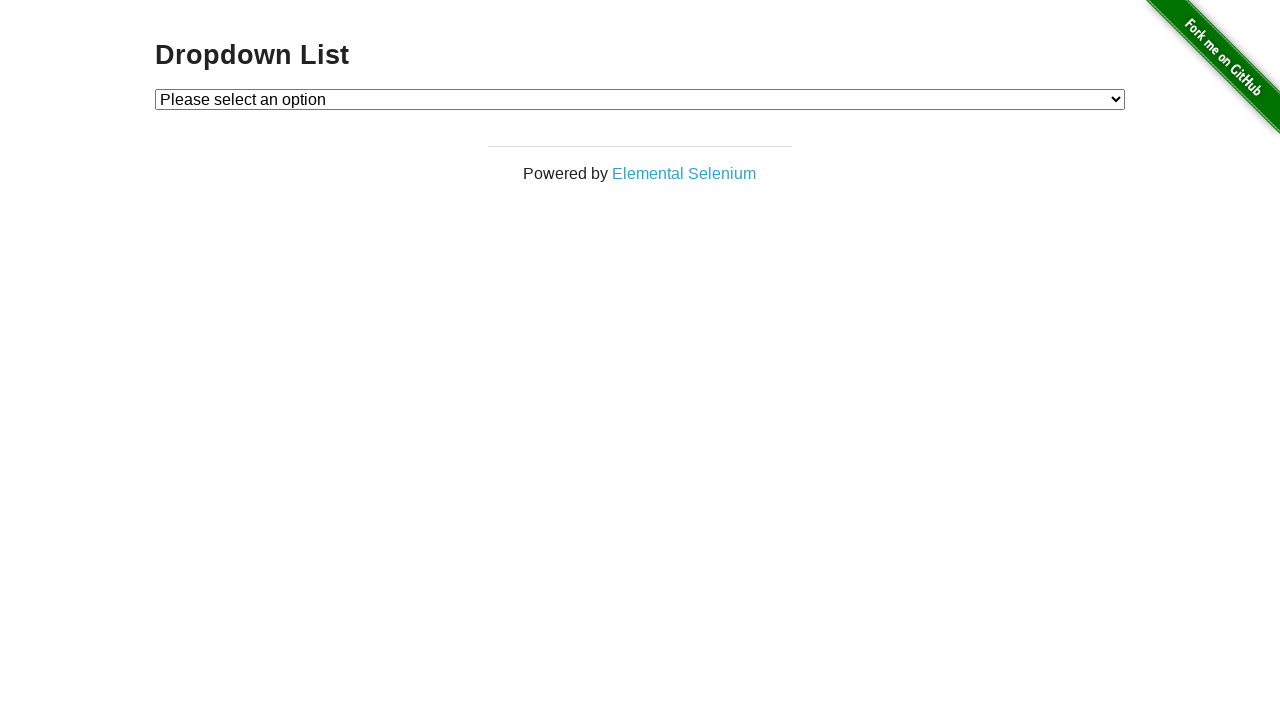

Selected option 2 from the dropdown menu on #dropdown
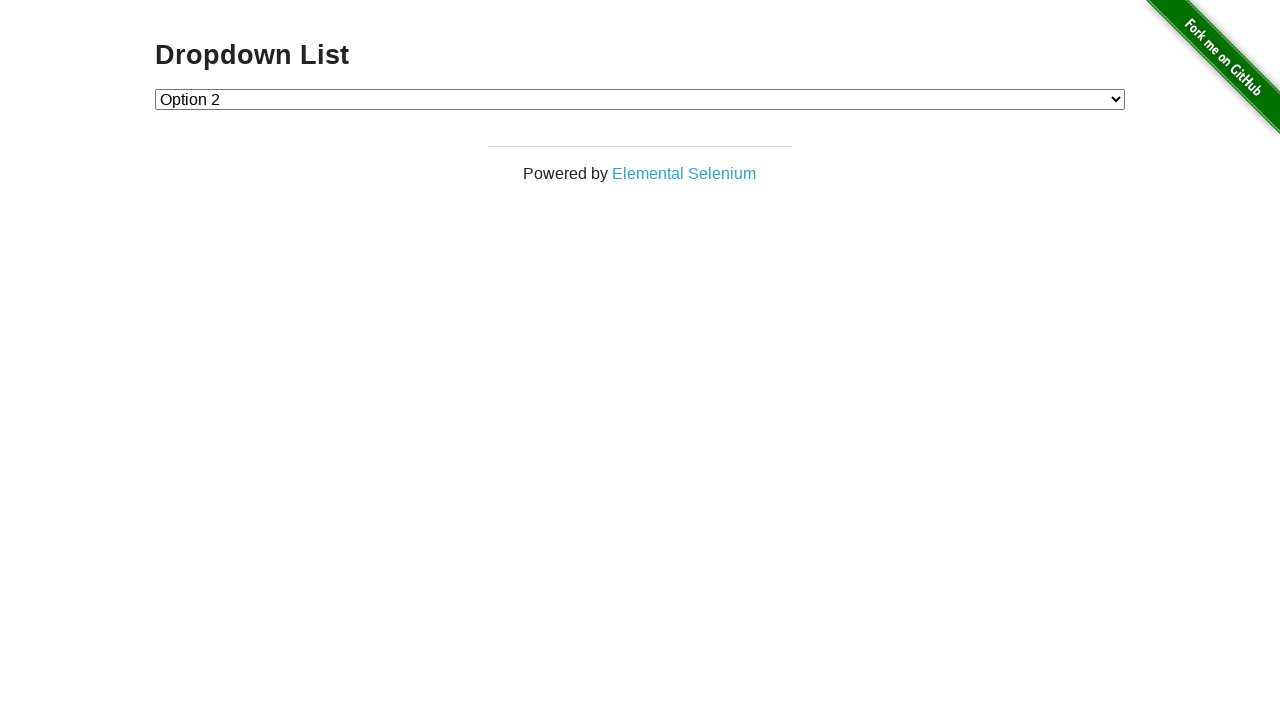

Retrieved the selected value from dropdown
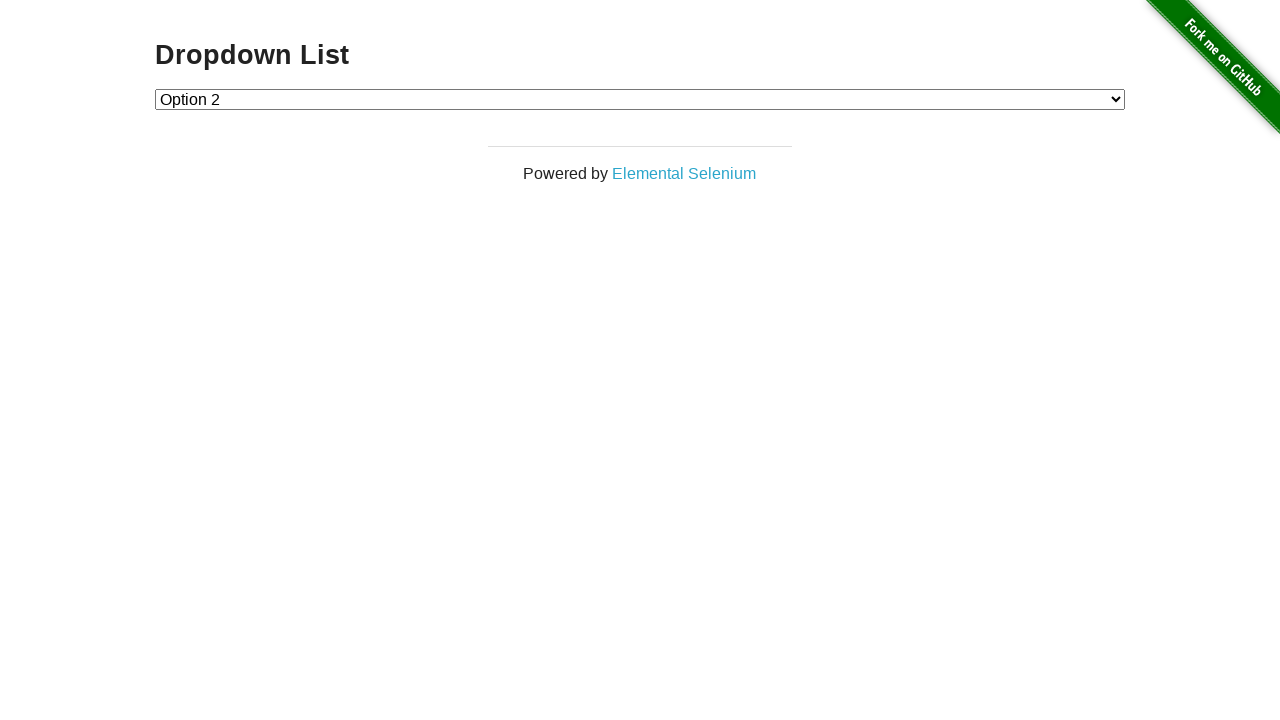

Verified that option 2 was successfully selected
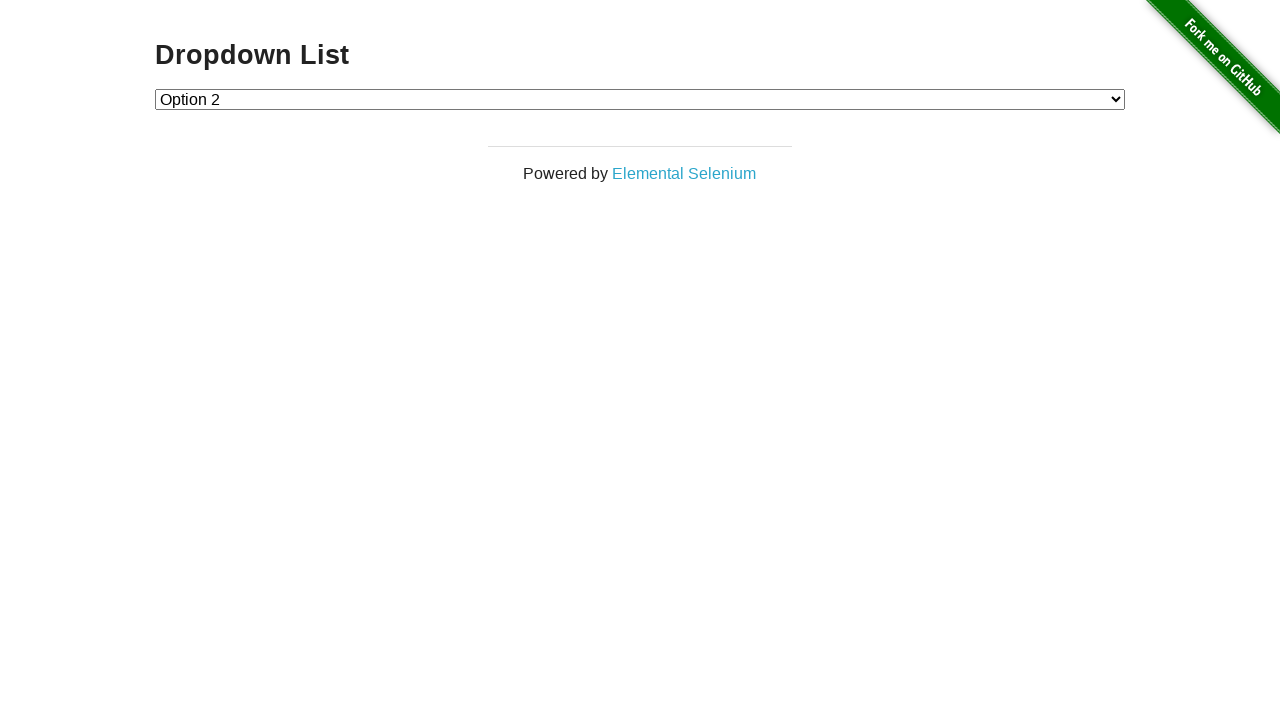

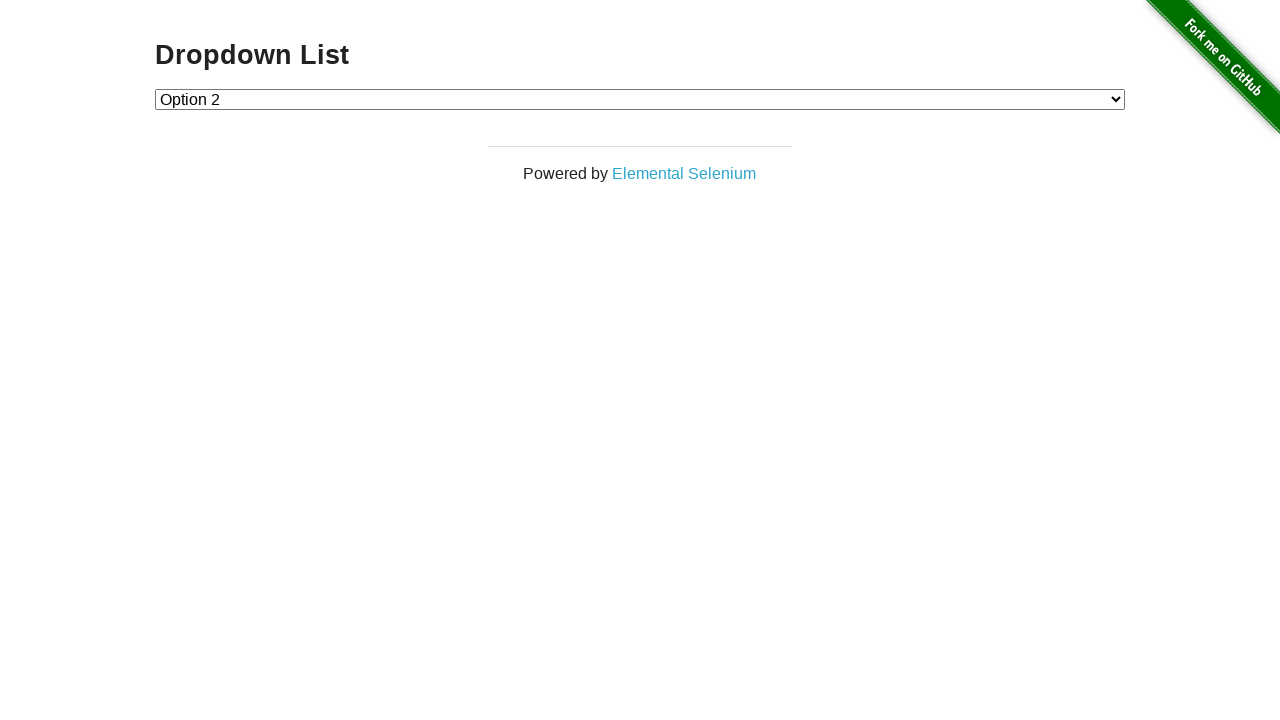